Tests a web form by filling in first name, last name, job title fields, selecting a radio button option, and clicking the submit button.

Starting URL: https://formy-project.herokuapp.com/form

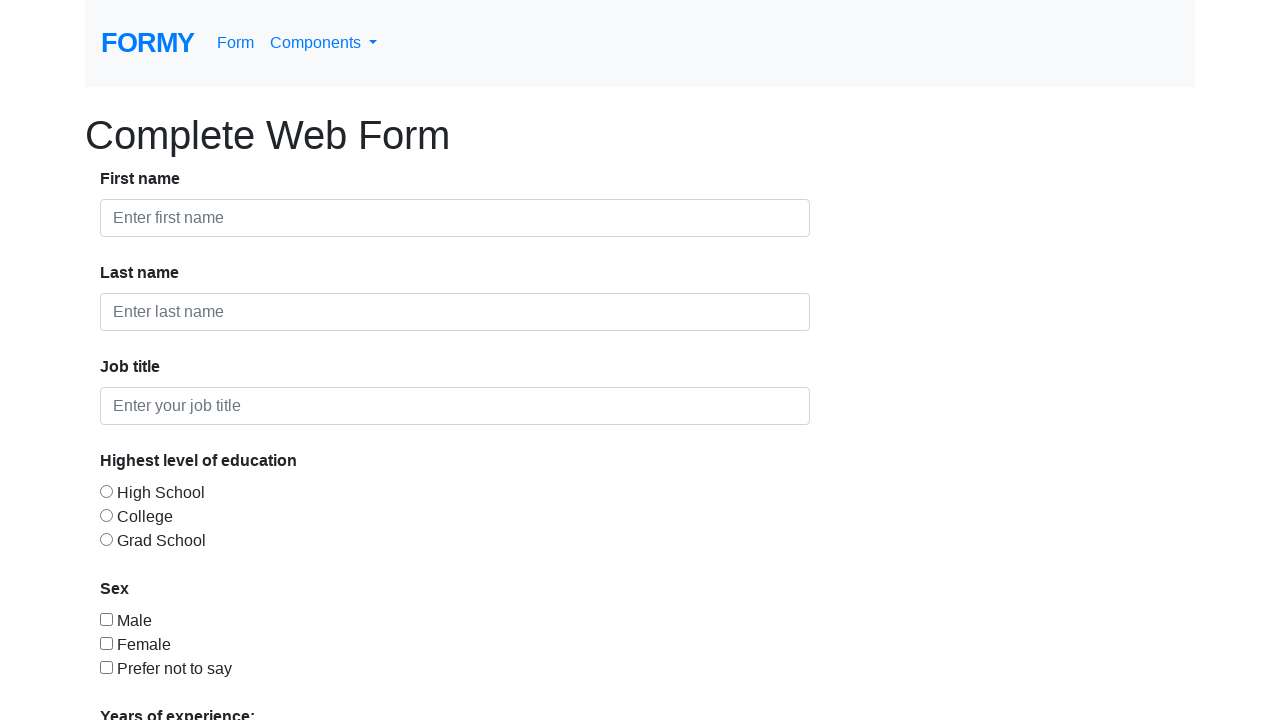

Filled first name field with 'Shehab' on #first-name
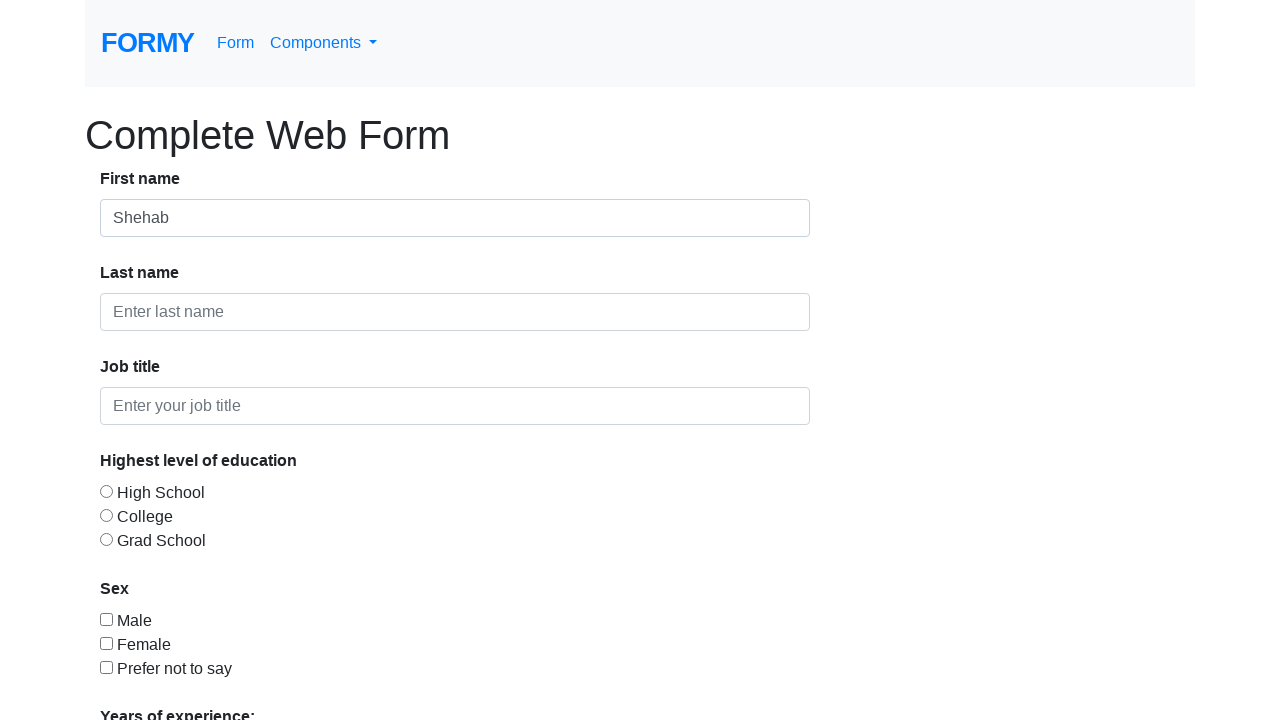

Filled last name field with 'Adel' on #last-name
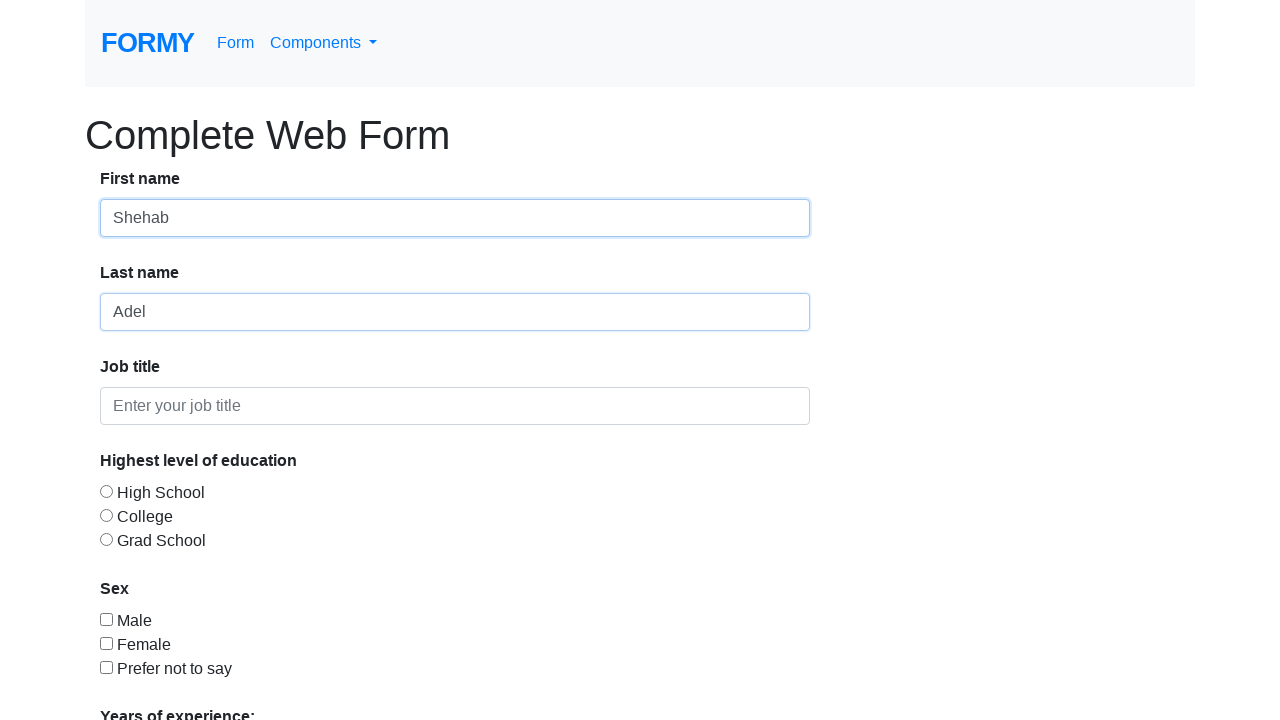

Filled job title field with 'Student' on #job-title
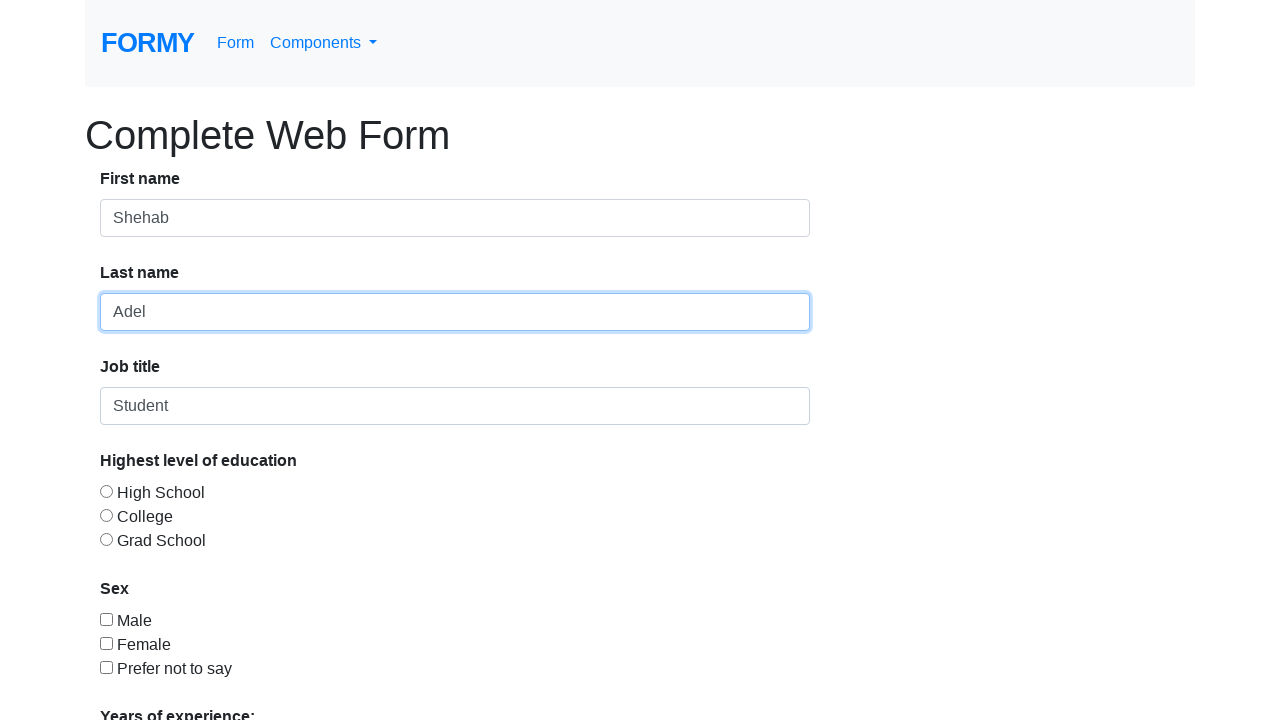

Selected second radio button option at (106, 515) on #radio-button-2
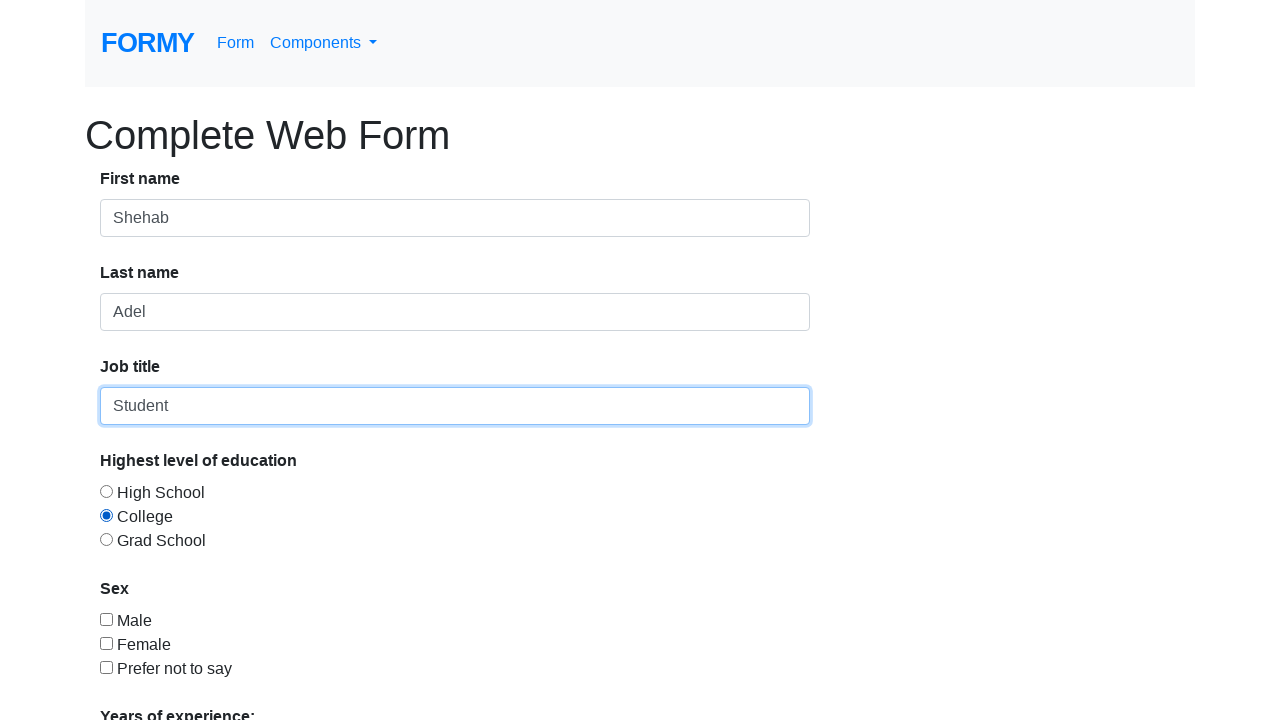

Clicked submit button to submit the form at (148, 680) on .btn-primary
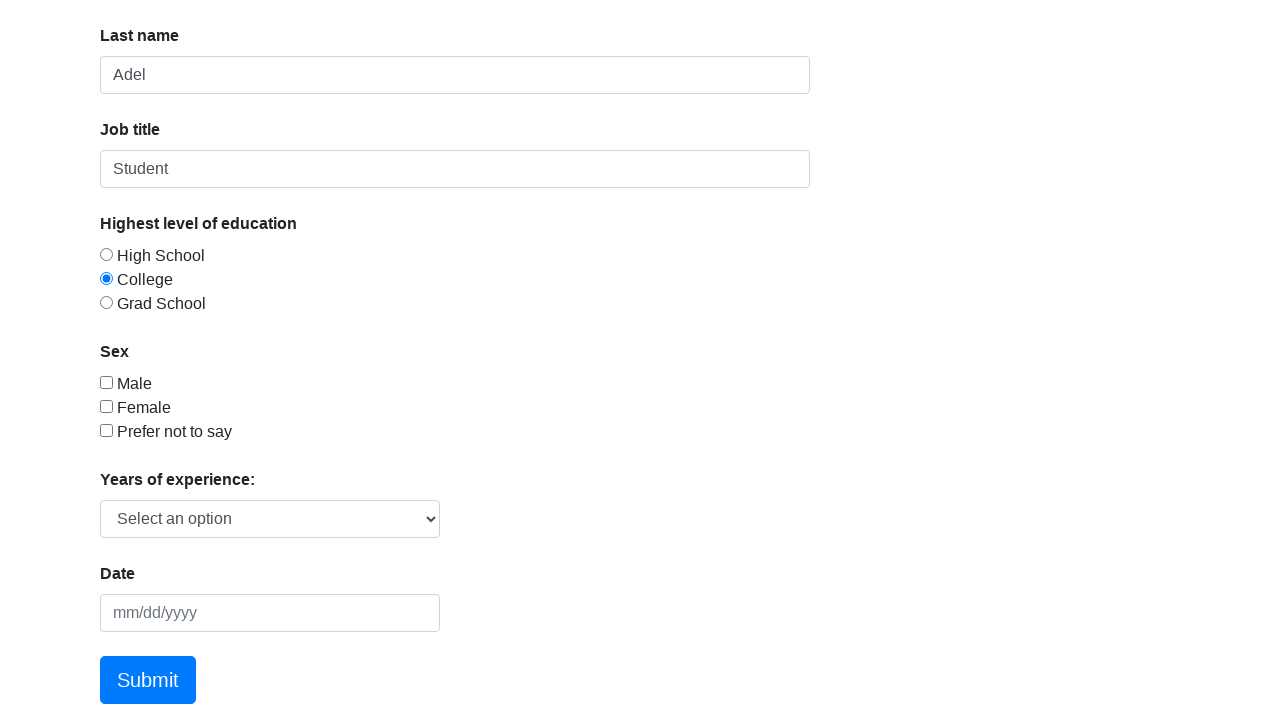

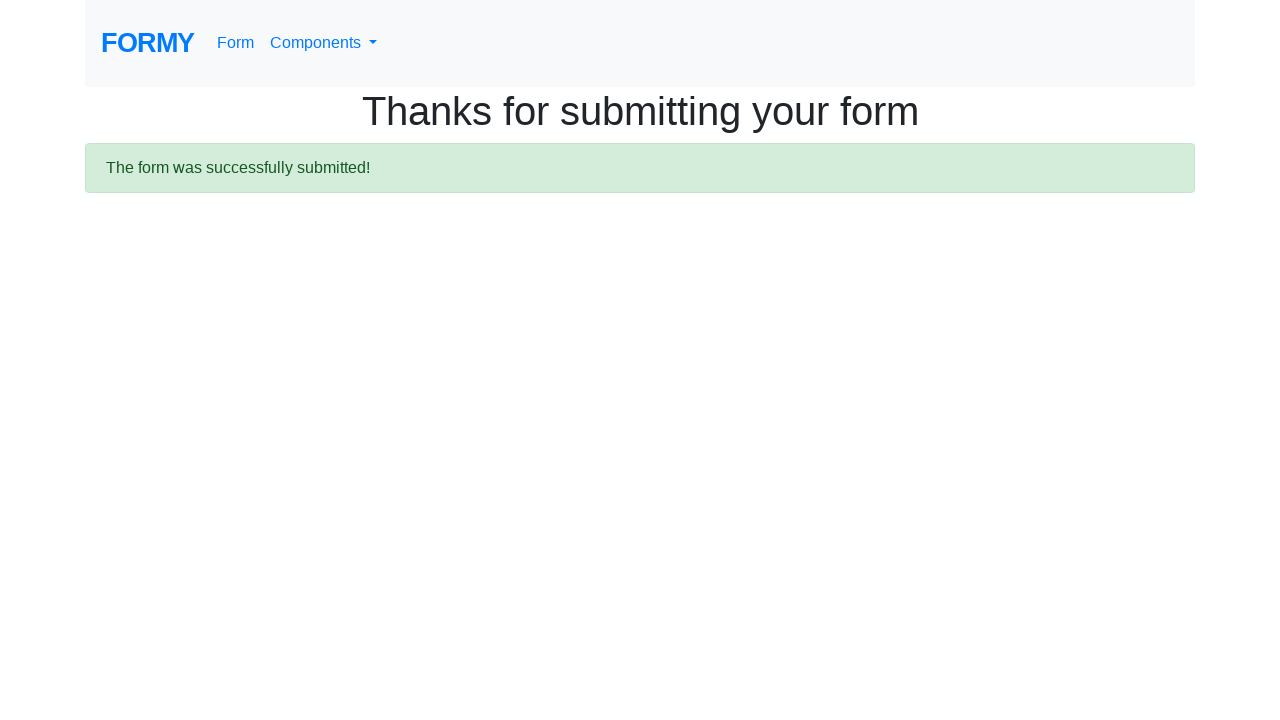